Tests progress bar functionality by starting it, waiting for it to reach a specific value, and then stopping it

Starting URL: https://demoqa.com/progress-bar

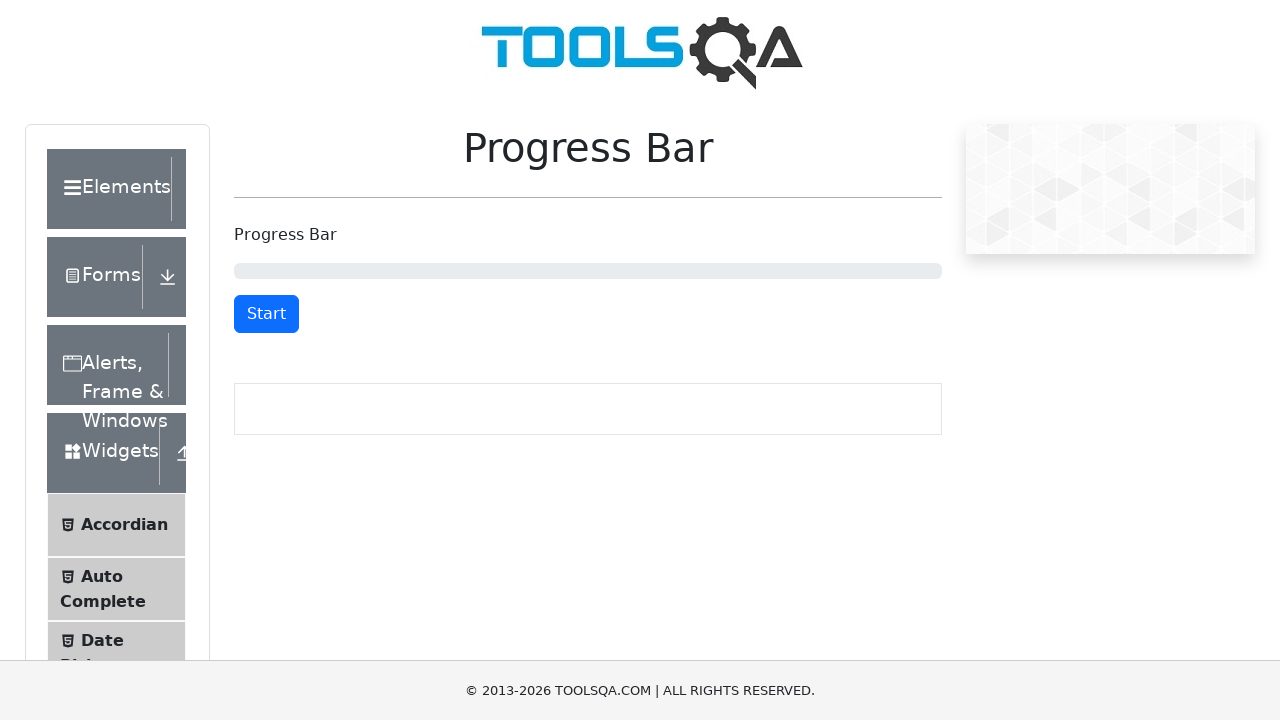

Clicked start button to begin progress bar animation at (266, 314) on #startStopButton
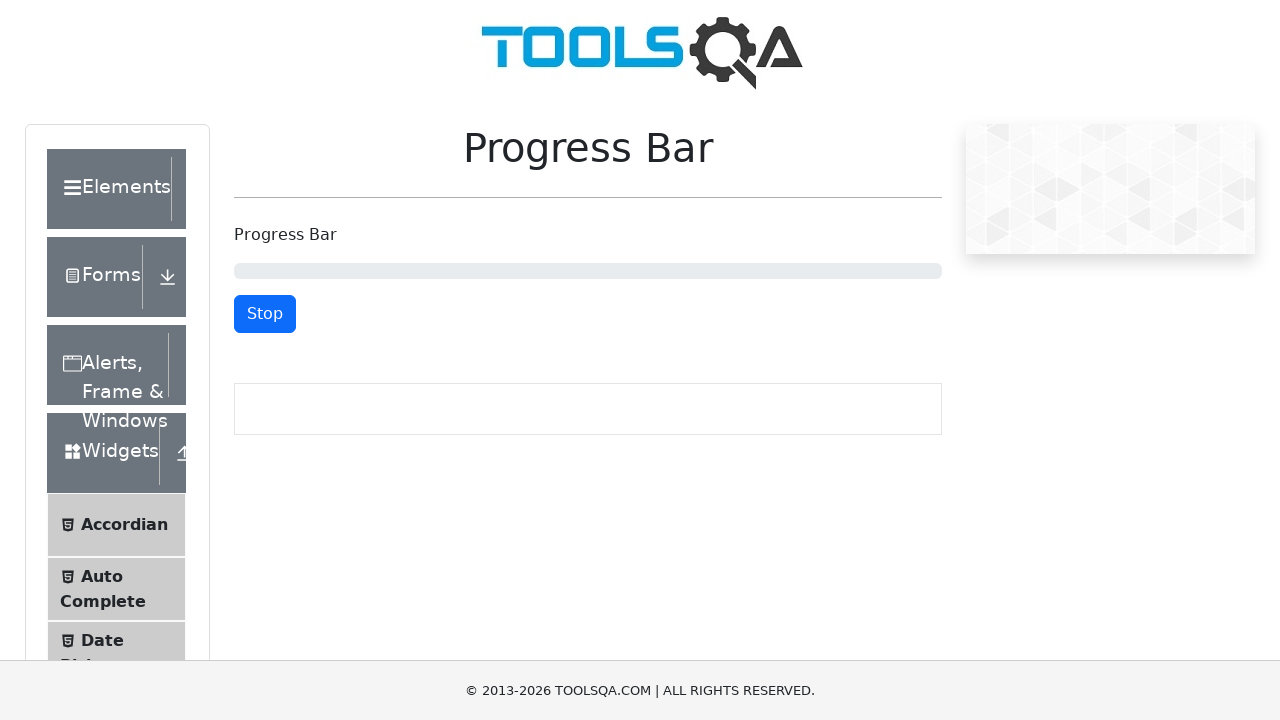

Progress bar reached 61% value
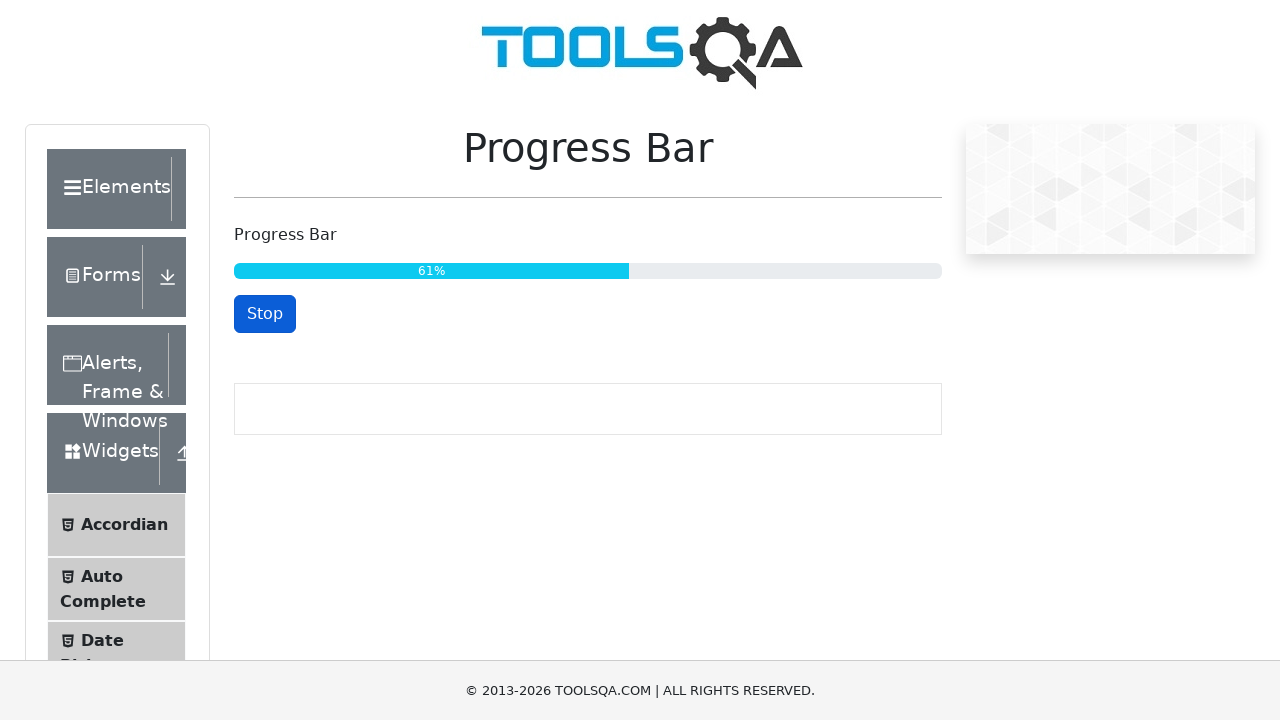

Clicked stop button to pause the progress bar at (265, 314) on #startStopButton
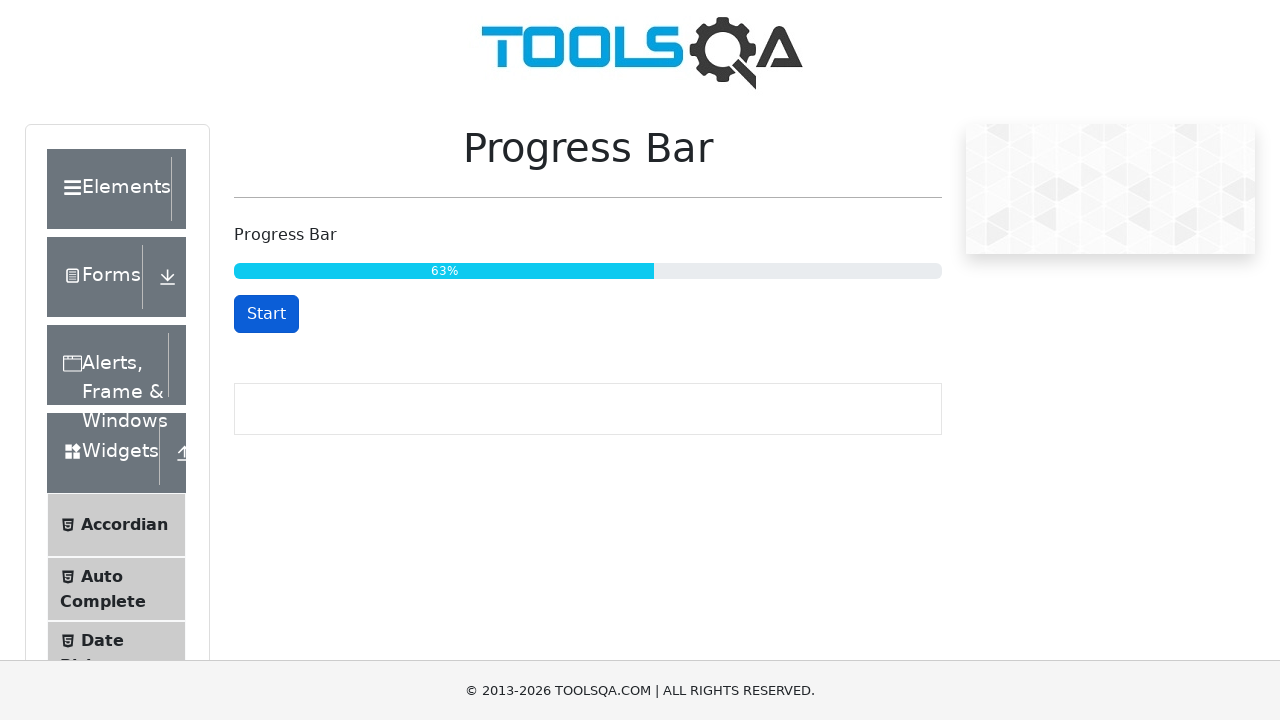

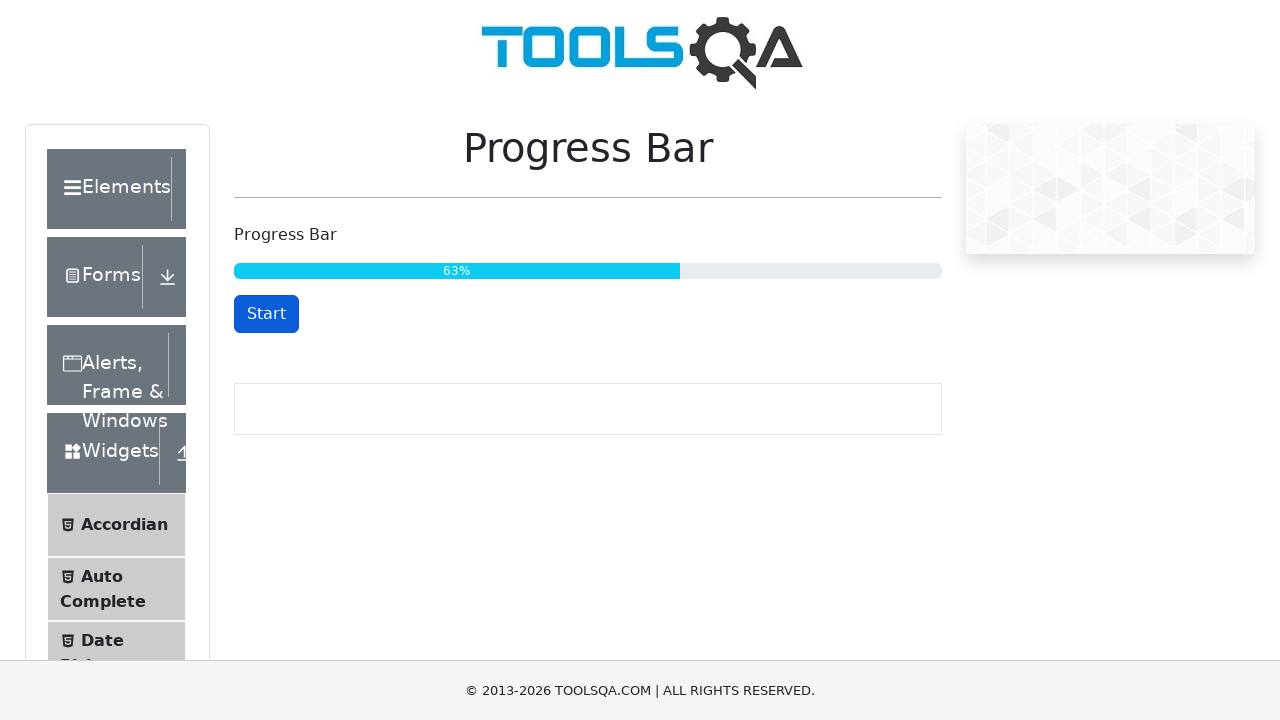